Navigates to Rent-A-Cat page and verifies rent and return buttons exist

Starting URL: https://cs1632.appspot.com/rent-a-cat/

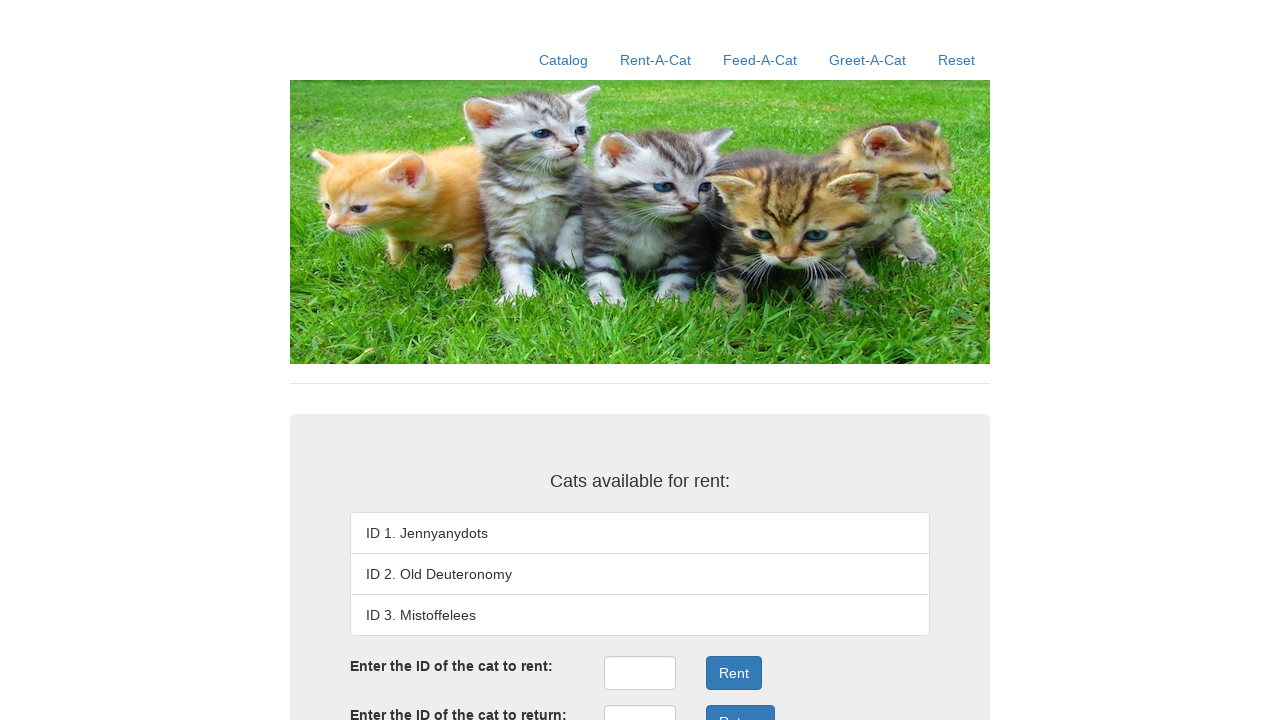

Clicked Rent-A-Cat link at (656, 60) on text=Rent-A-Cat
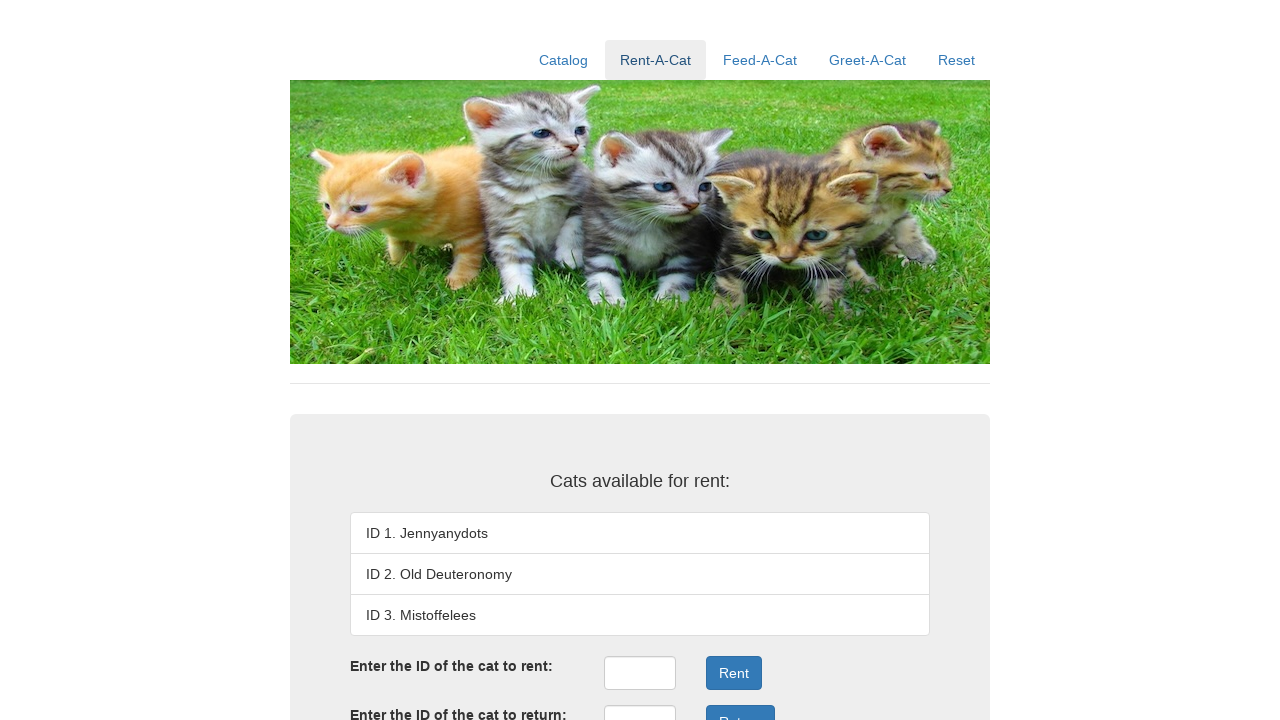

Rent button loaded and verified
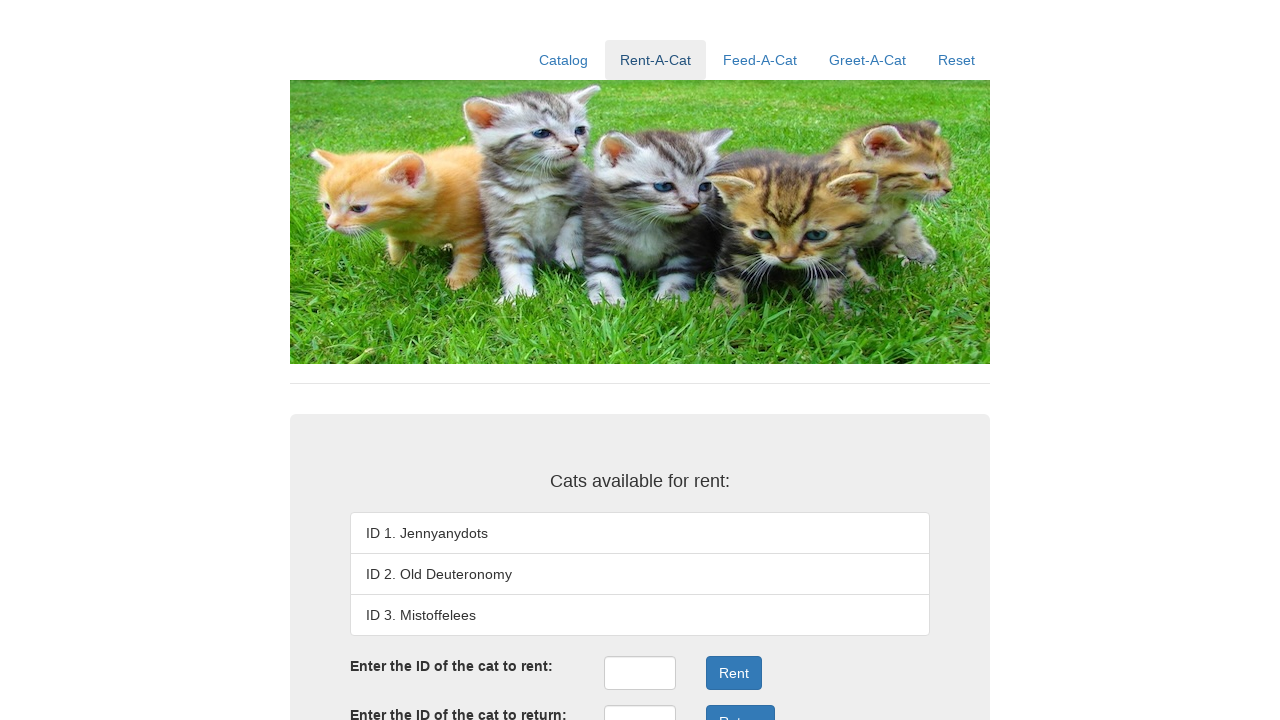

Return button loaded and verified
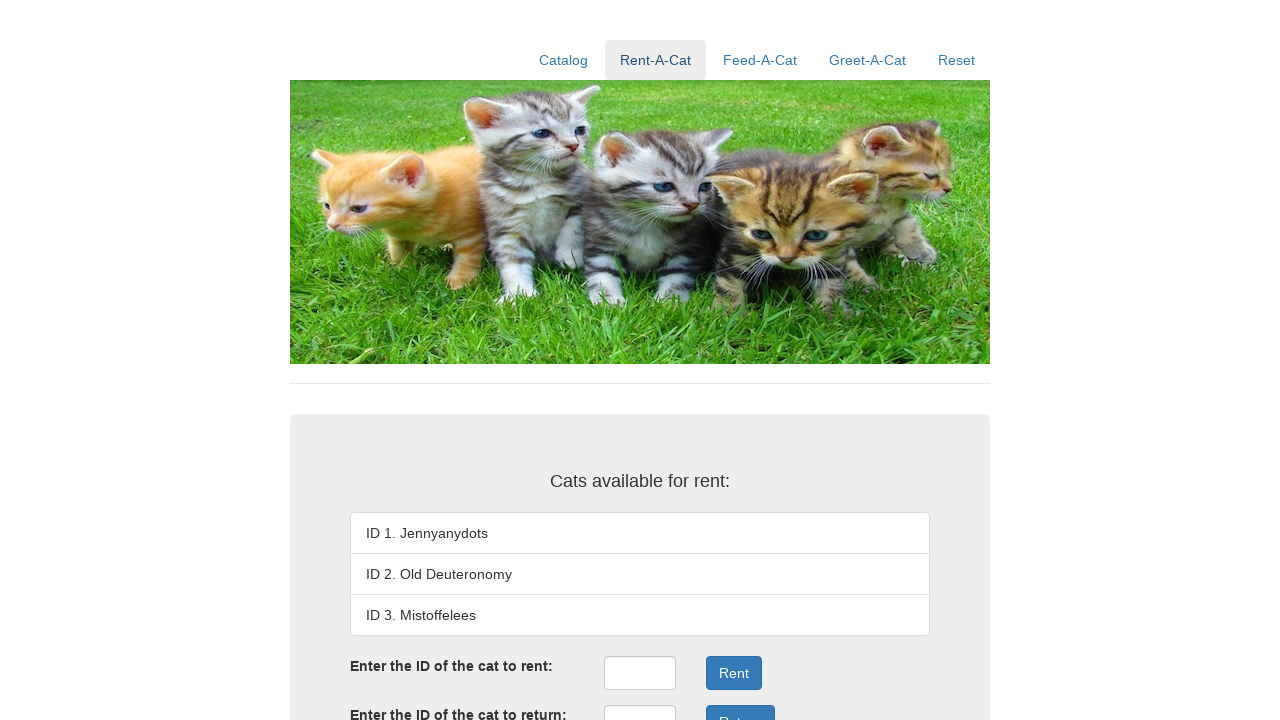

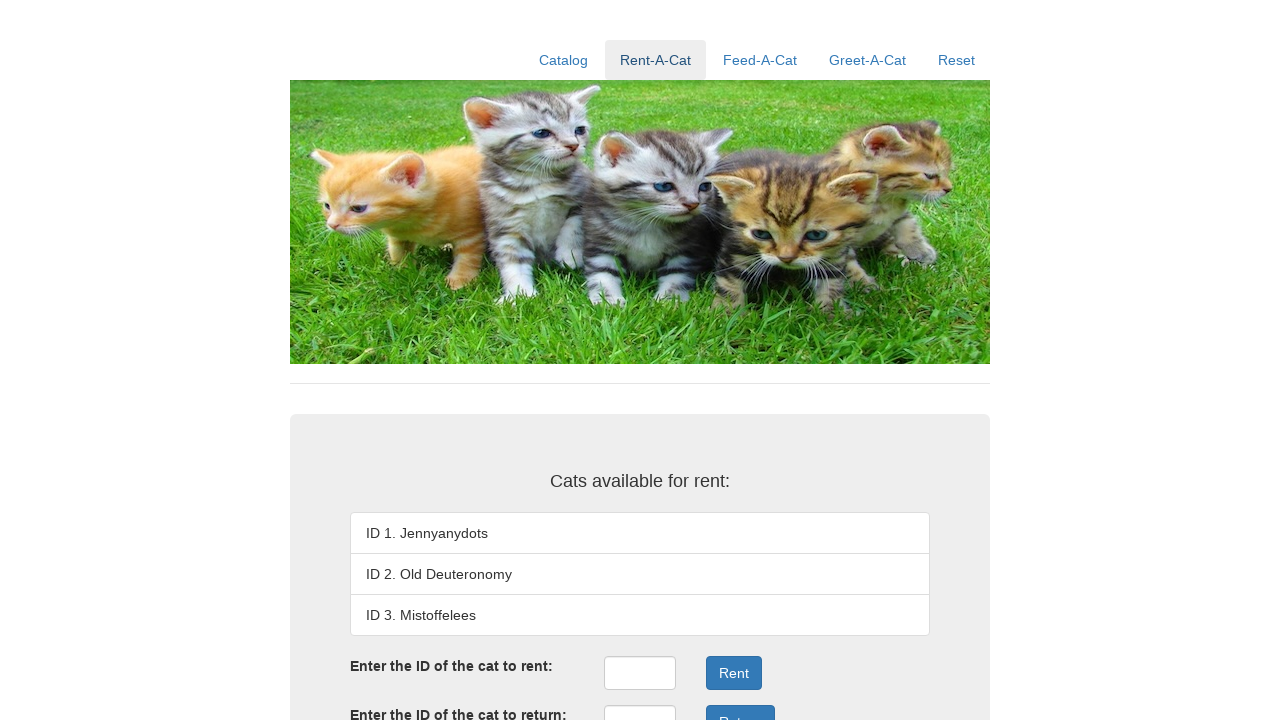